Tests the text input functionality on UI Testing Playground by entering text into an input field and clicking a button to verify the button text updates to the entered value.

Starting URL: http://uitestingplayground.com/textinput

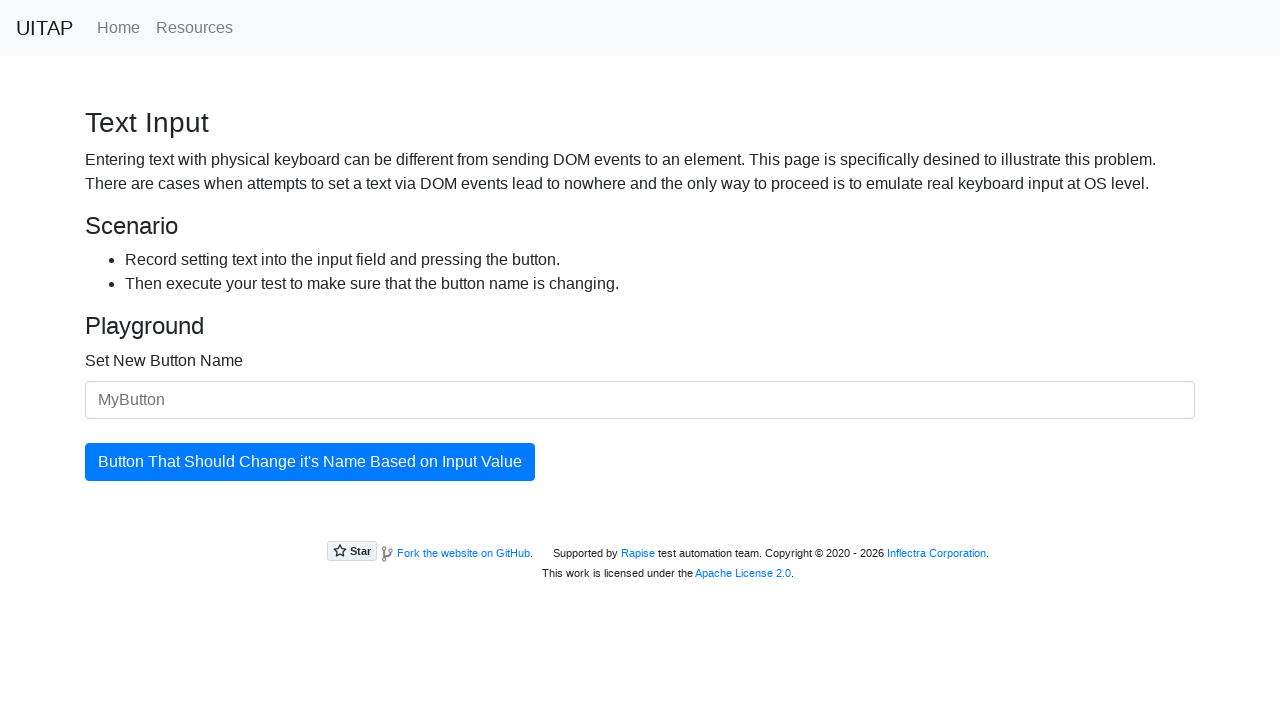

Waited for text input field to be present
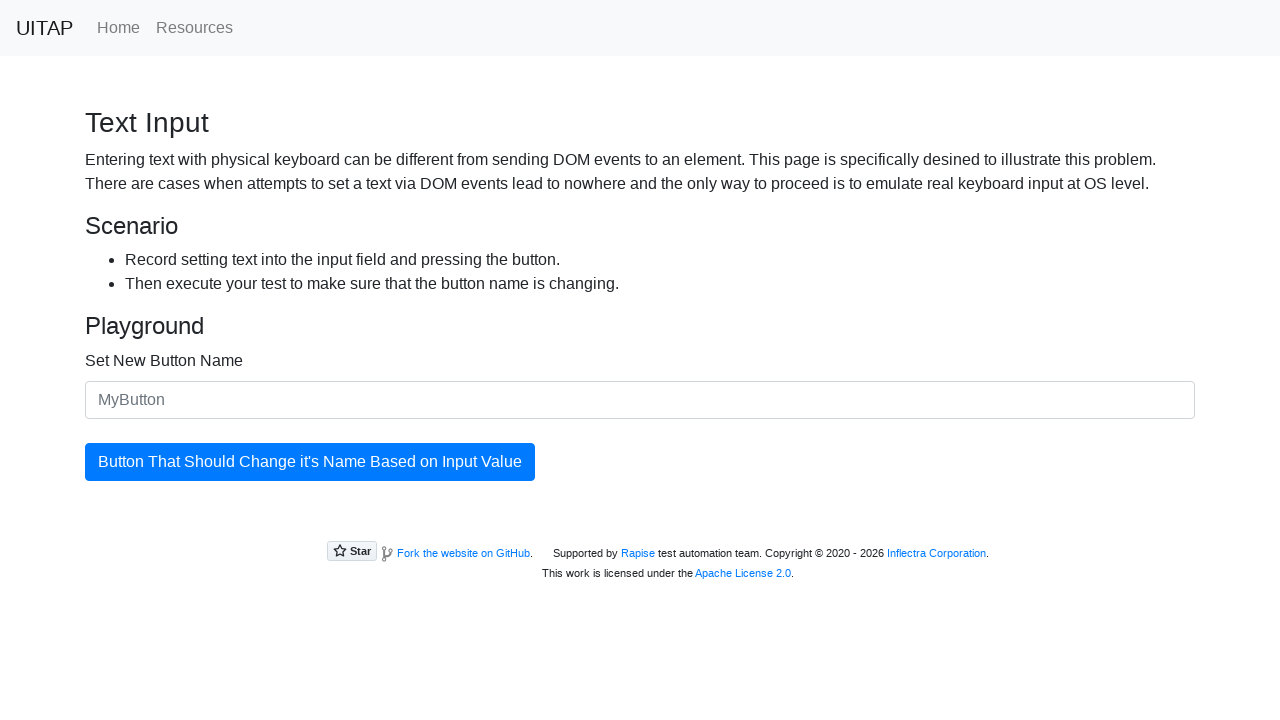

Filled text input field with 'SkyPro' on #newButtonName
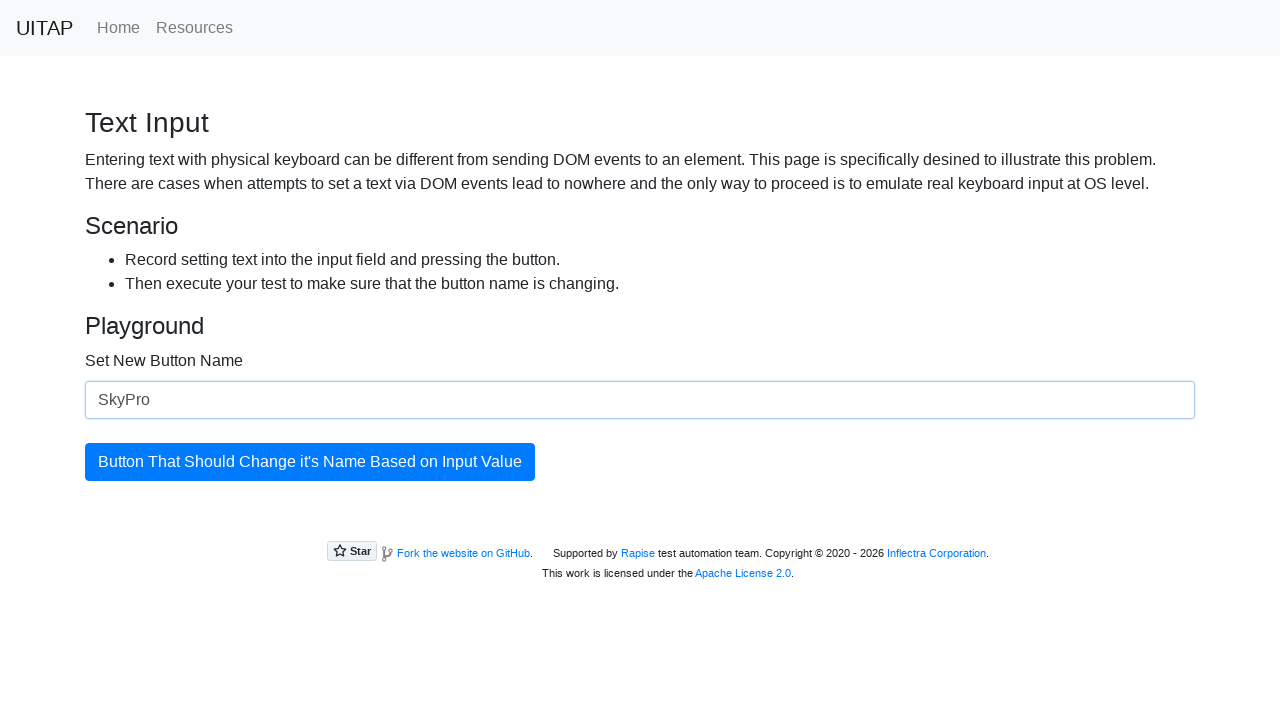

Clicked the button to update its text at (310, 462) on #updatingButton
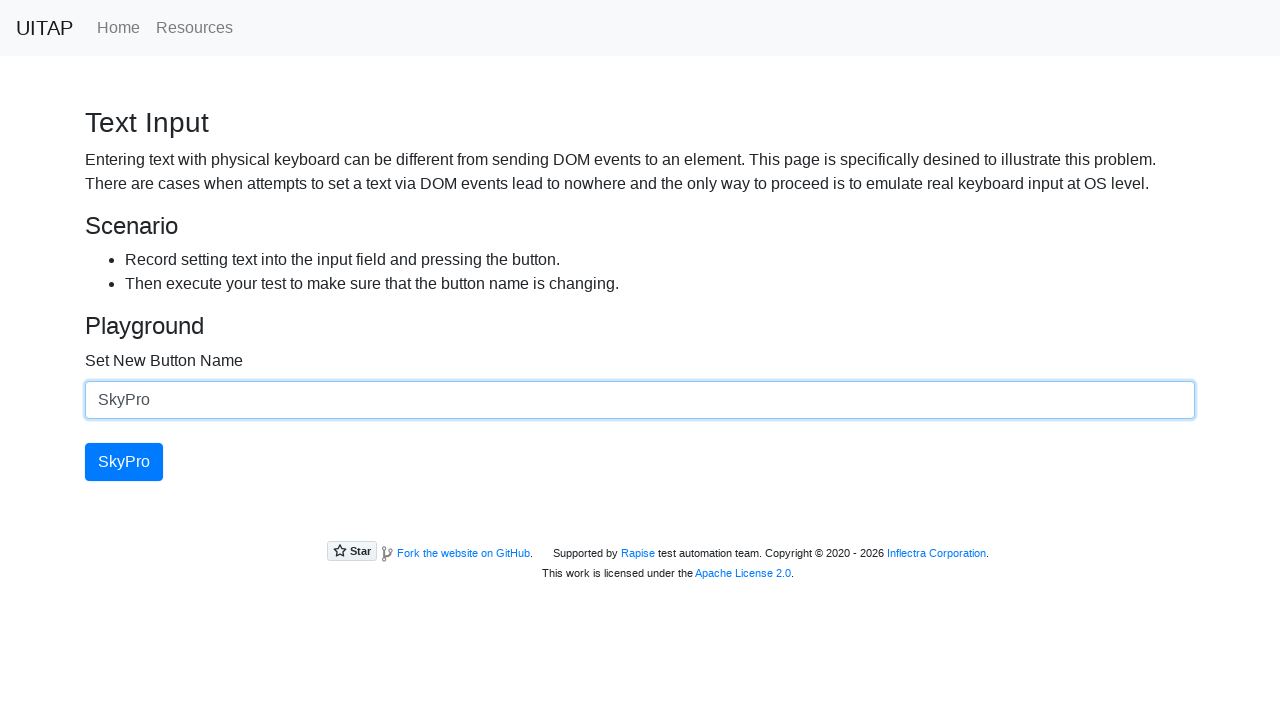

Verified button text has been updated to 'SkyPro'
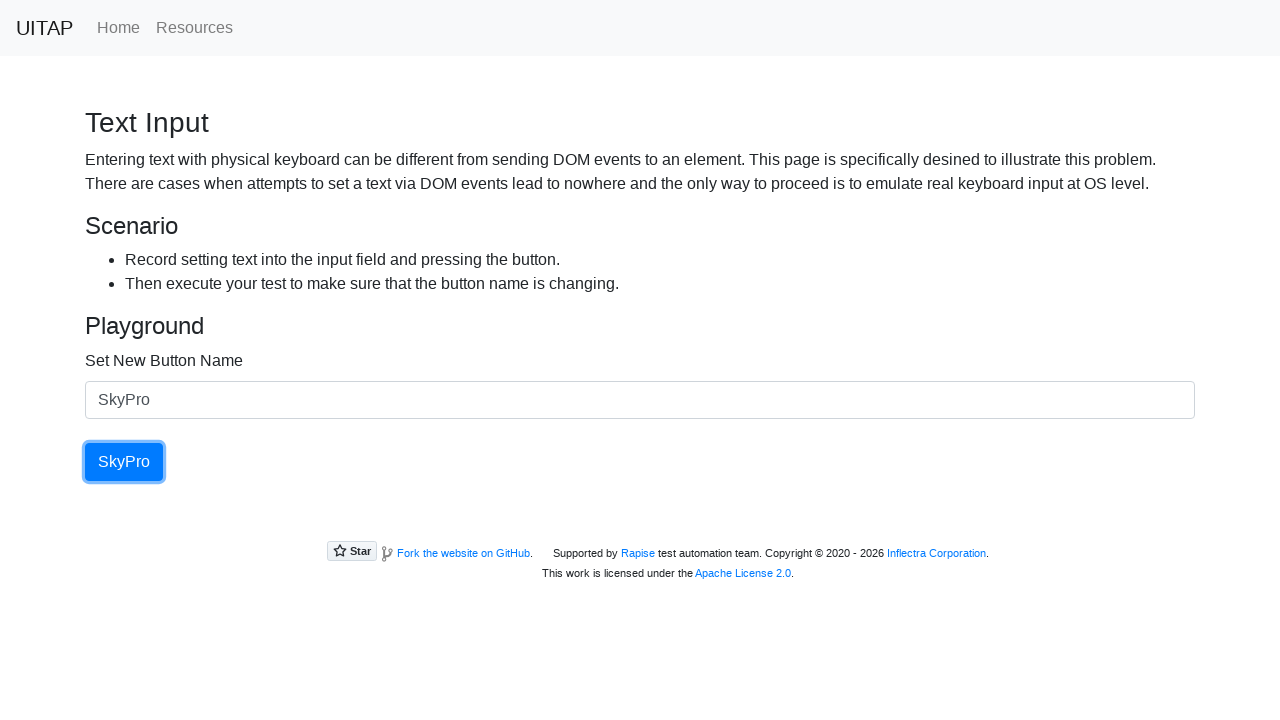

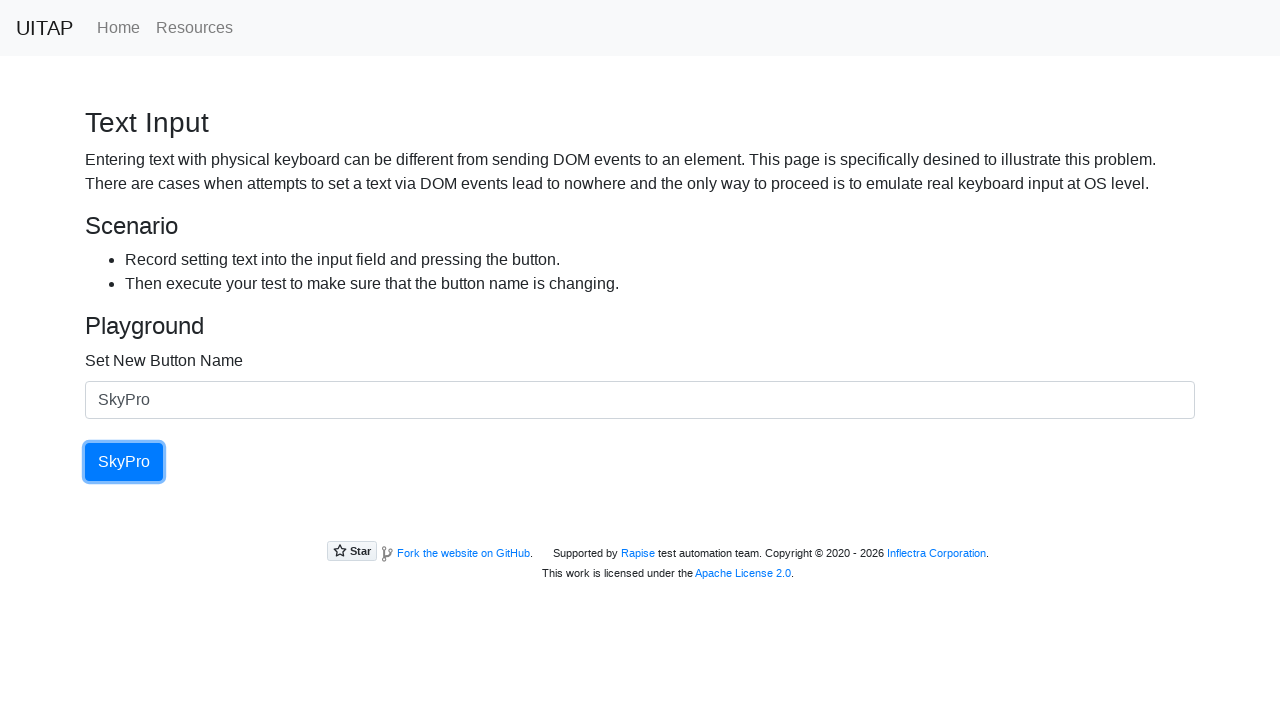